Tests double-click functionality by filling a field, double-clicking a button to copy text, and verifying the result

Starting URL: https://www.w3schools.com/tags/tryit.asp?filename=tryhtml5_ev_ondblclick3

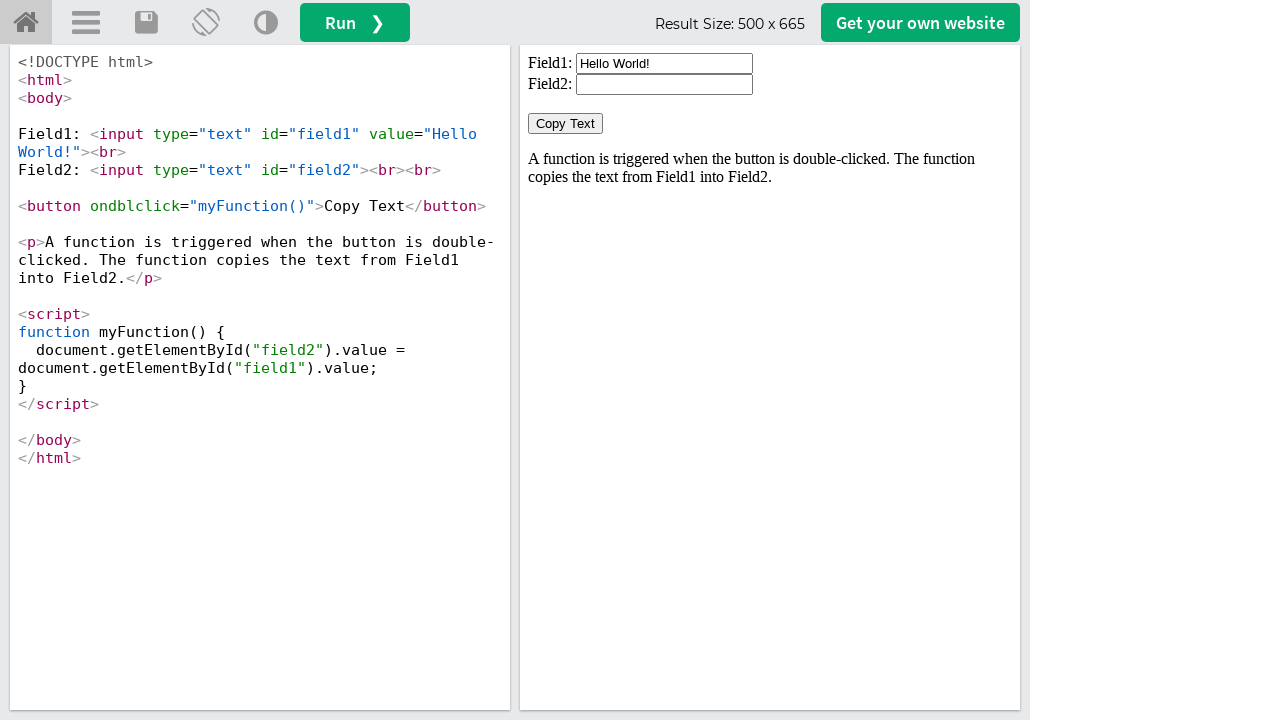

Located iframe containing test elements
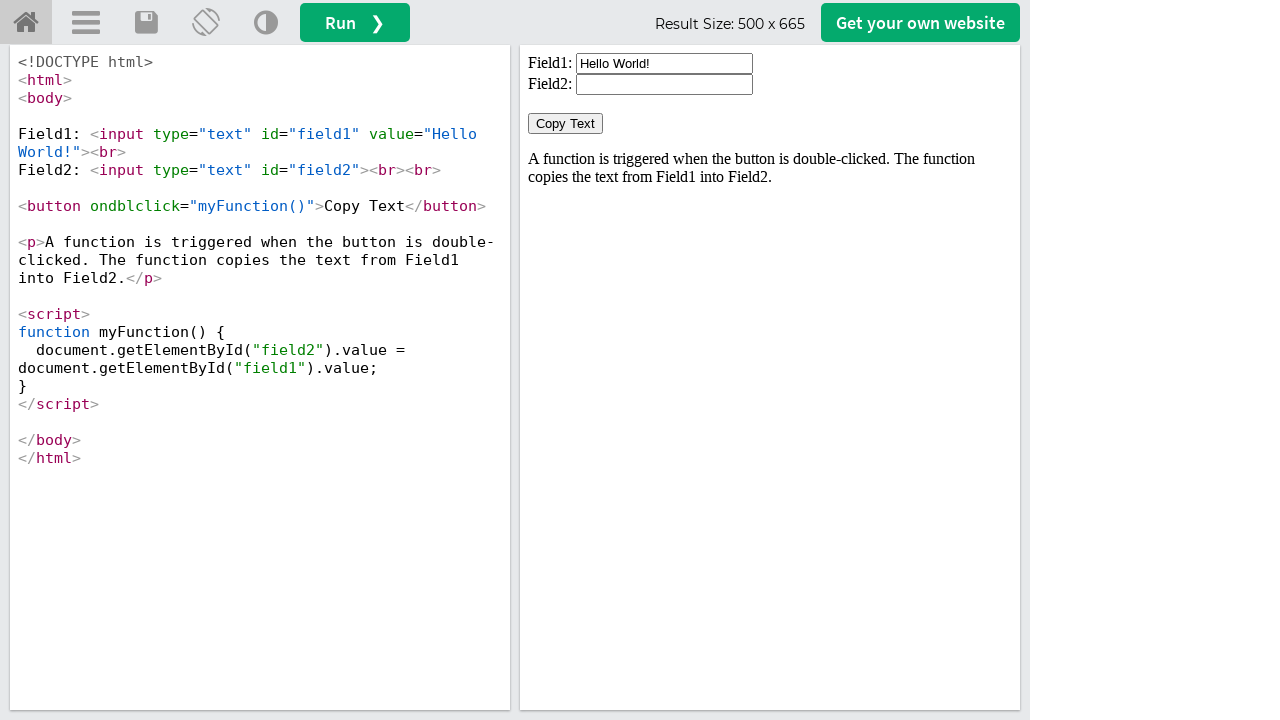

Located the first input field
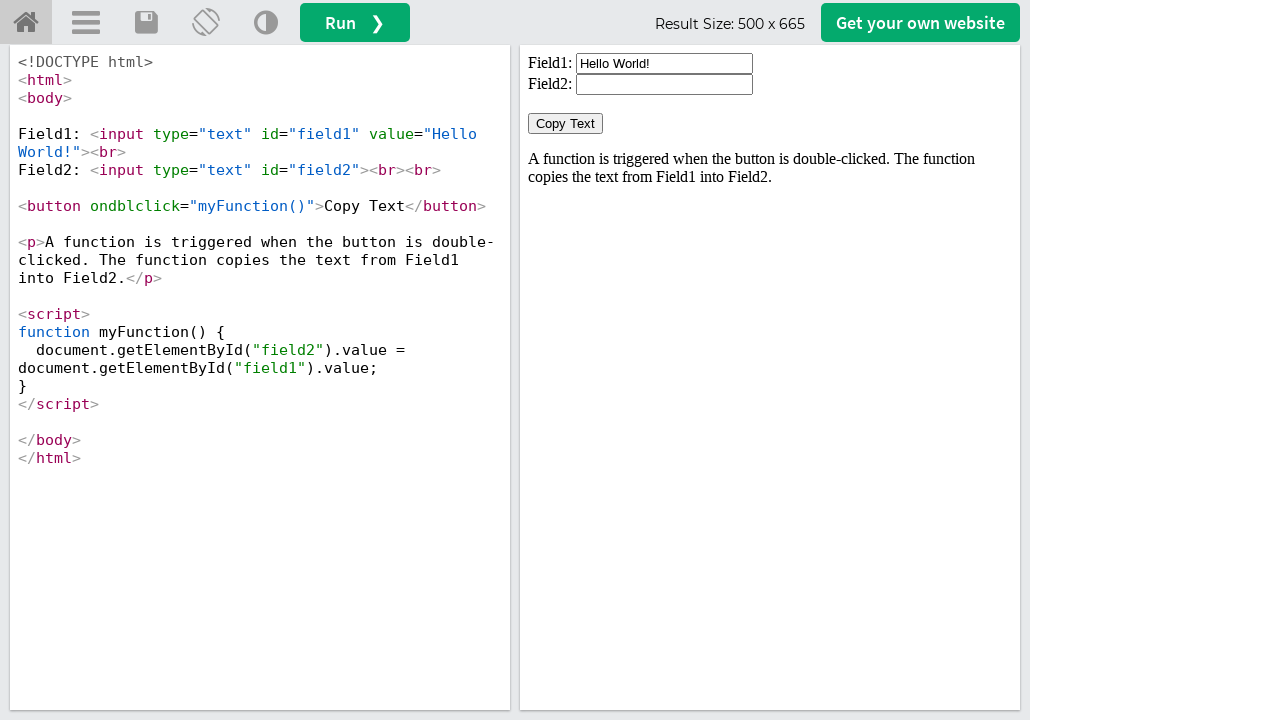

Cleared the first input field on iframe#iframeResult >> internal:control=enter-frame >> xpath=//*[@id='field1']
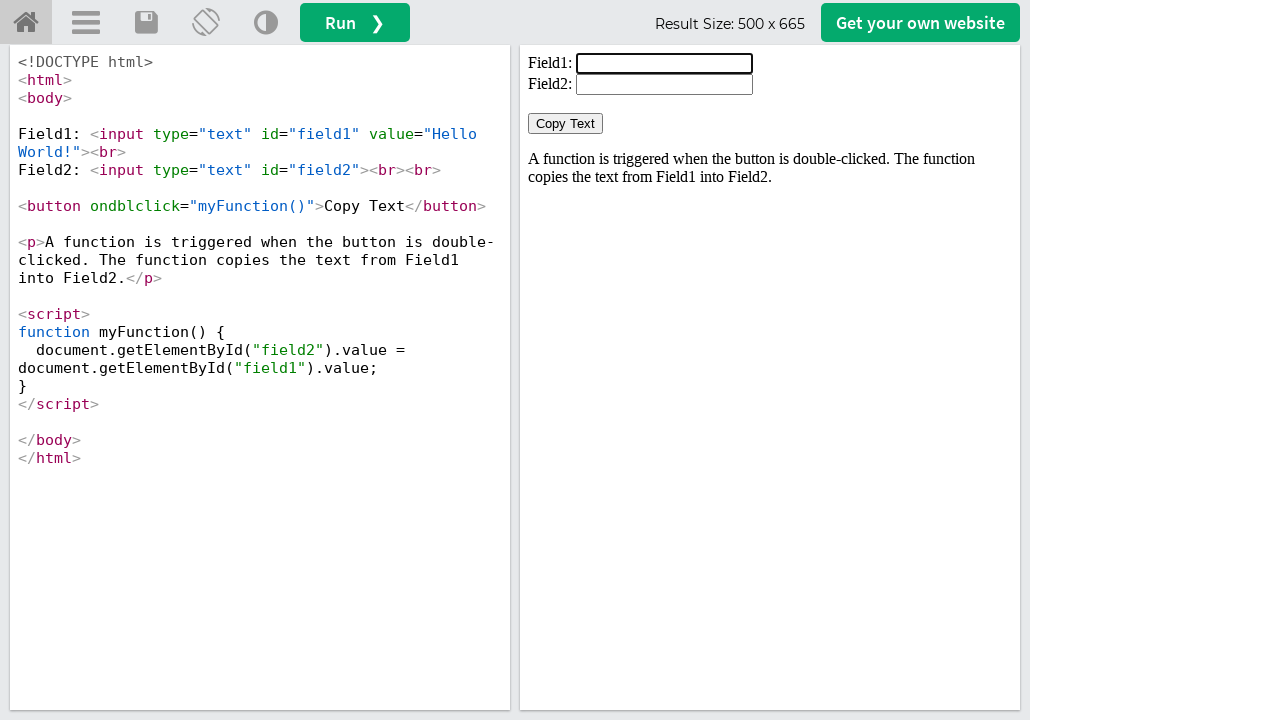

Filled the first field with 'Welcome to selenium world' on iframe#iframeResult >> internal:control=enter-frame >> xpath=//*[@id='field1']
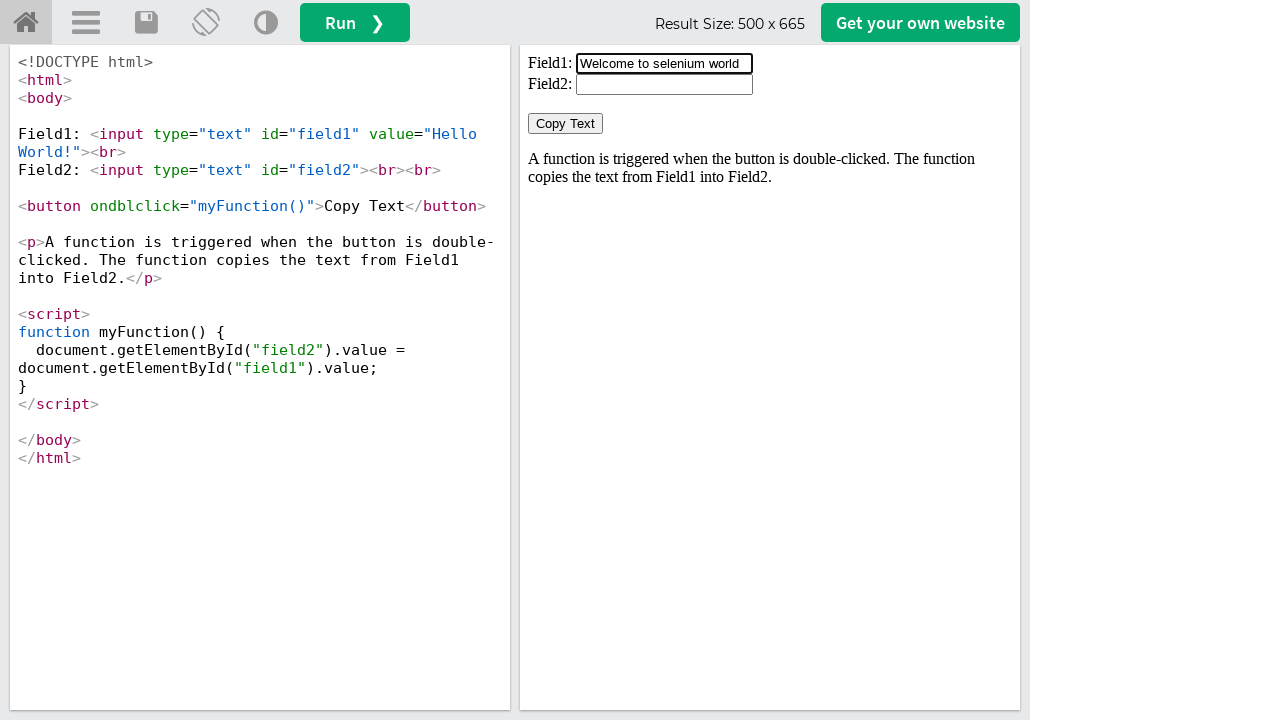

Located the copy button
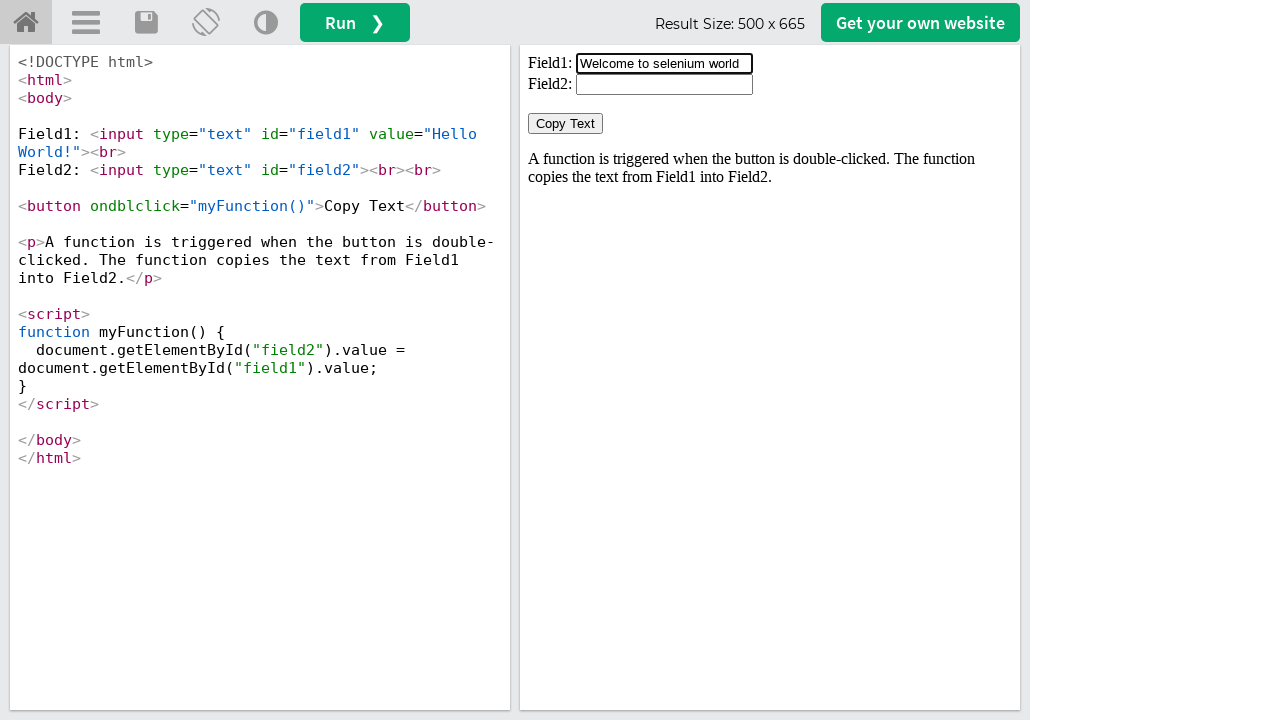

Double-clicked the copy button to copy text at (566, 124) on iframe#iframeResult >> internal:control=enter-frame >> xpath=//*[@id='field1']//
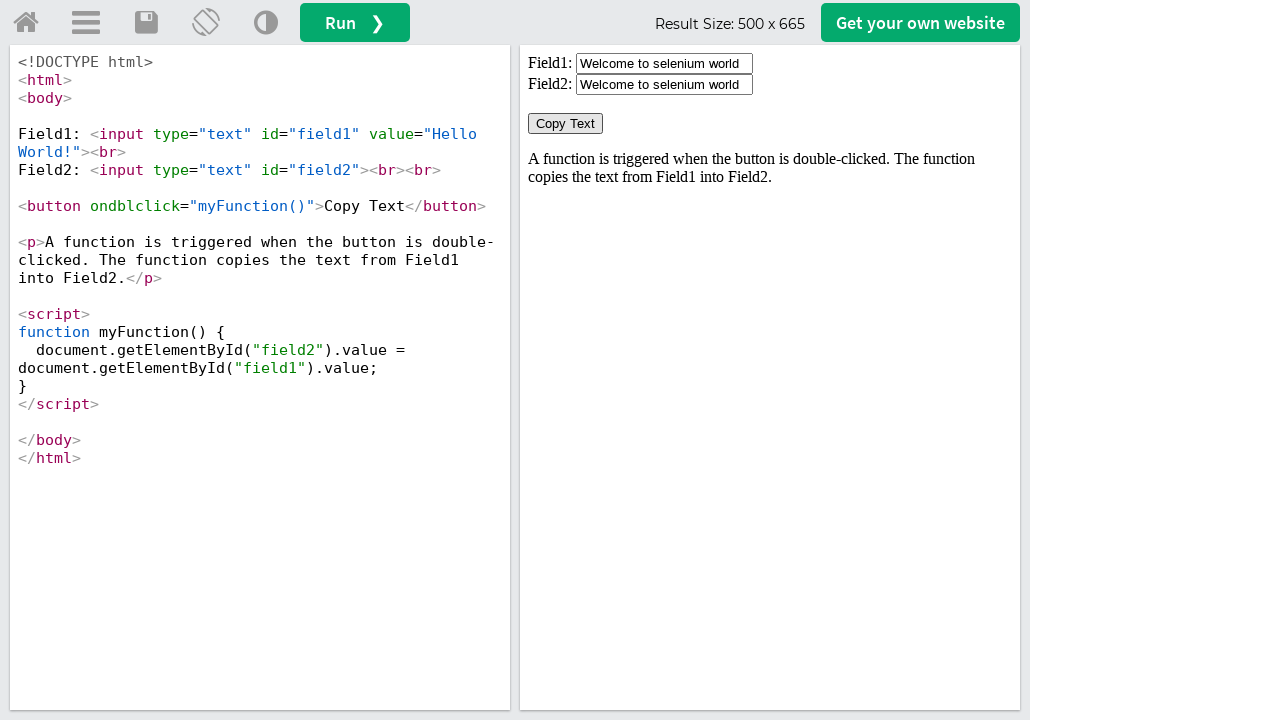

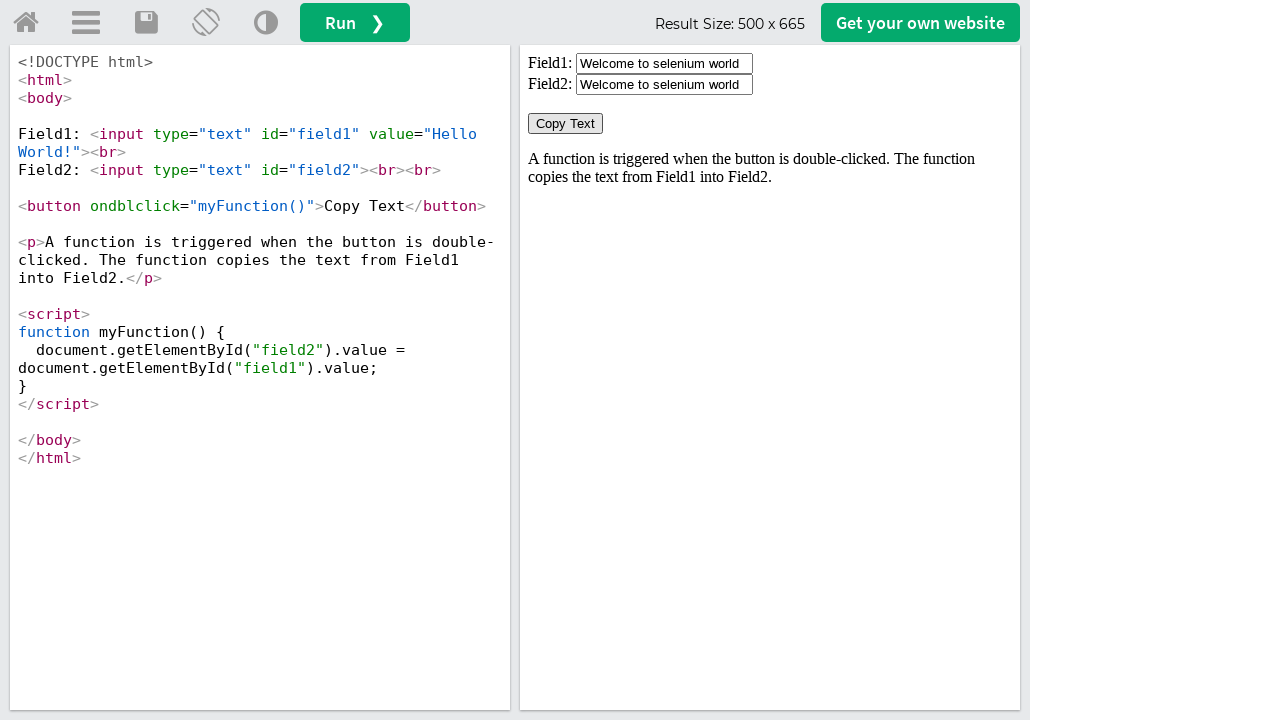